Tests interaction with disabled elements on a page by attempting to click a disabled button and fill a disabled text box using JavaScript execution

Starting URL: https://omayo.blogspot.com/

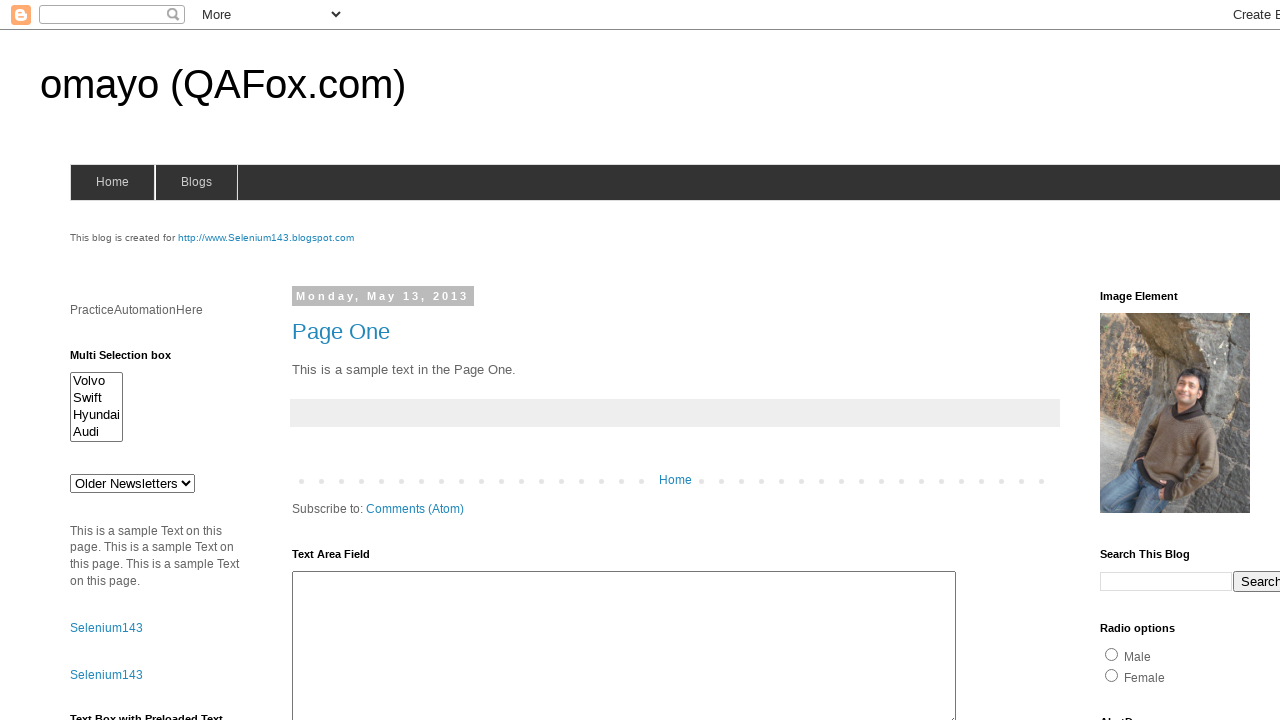

Located disabled button with ID 'but2'
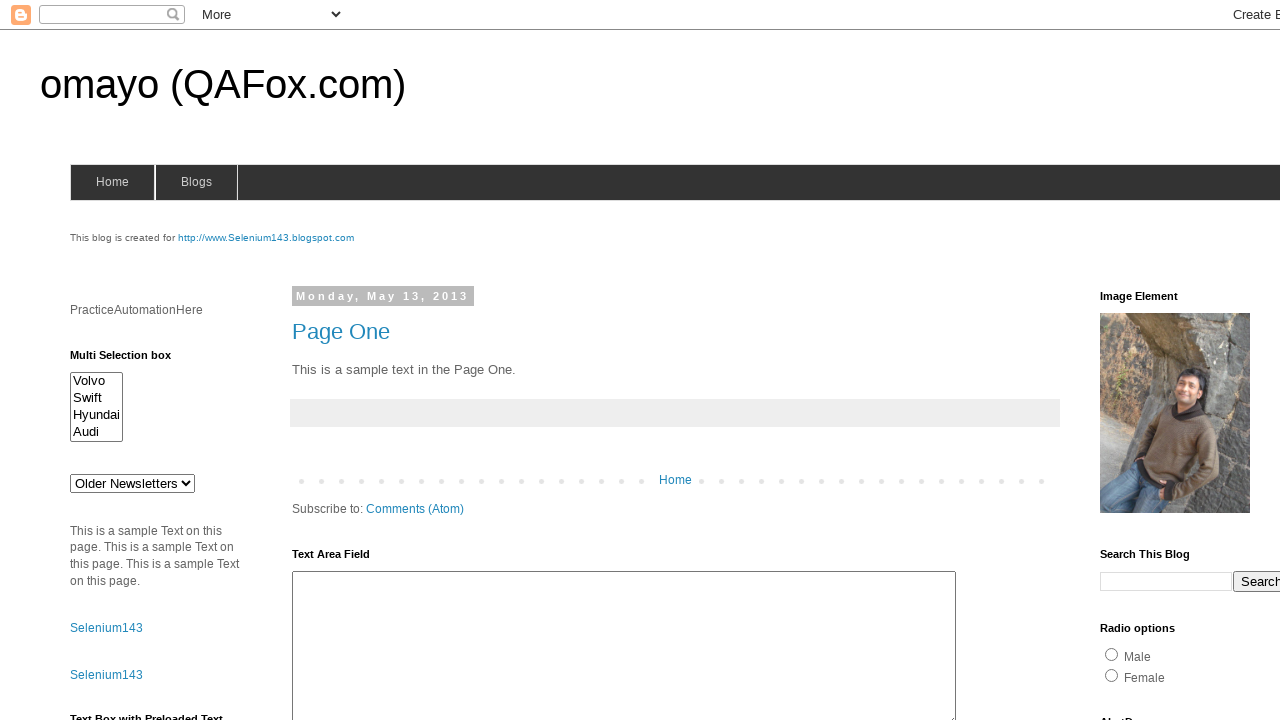

Located disabled text box with ID 'tb2'
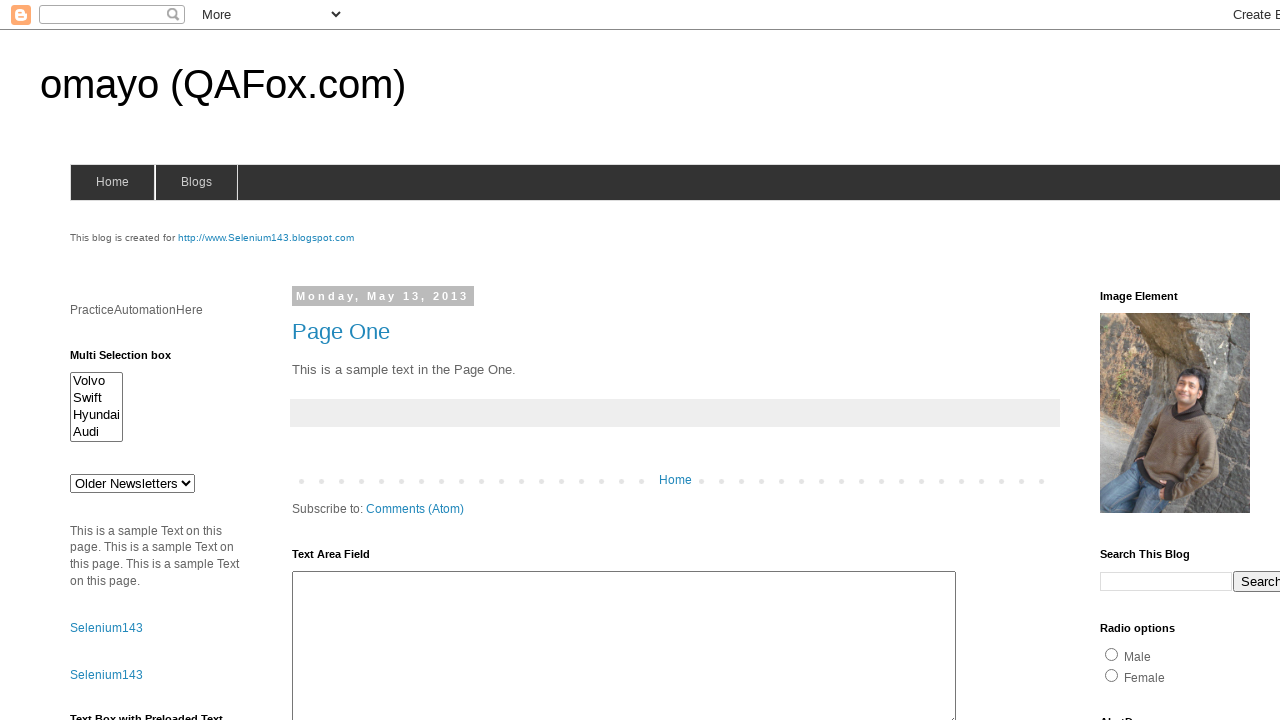

Scrolled disabled button into view
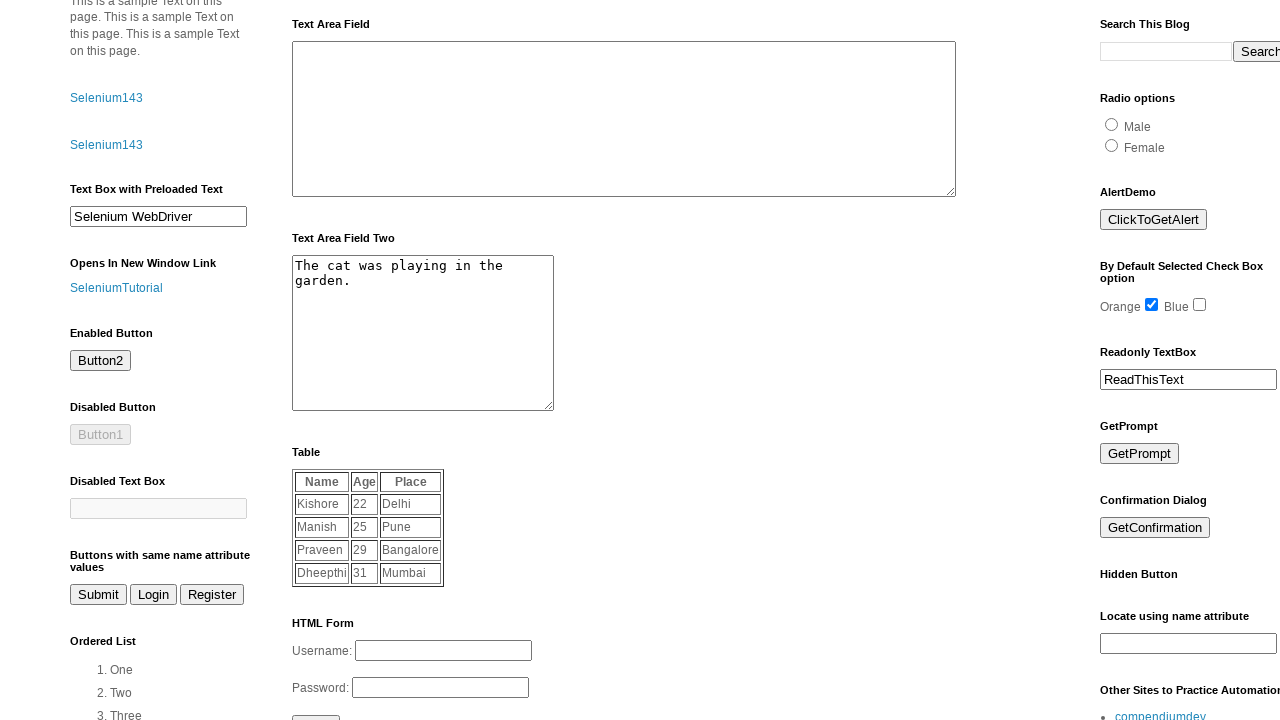

Scrolled disabled text box into view at (100, 361) on #but2
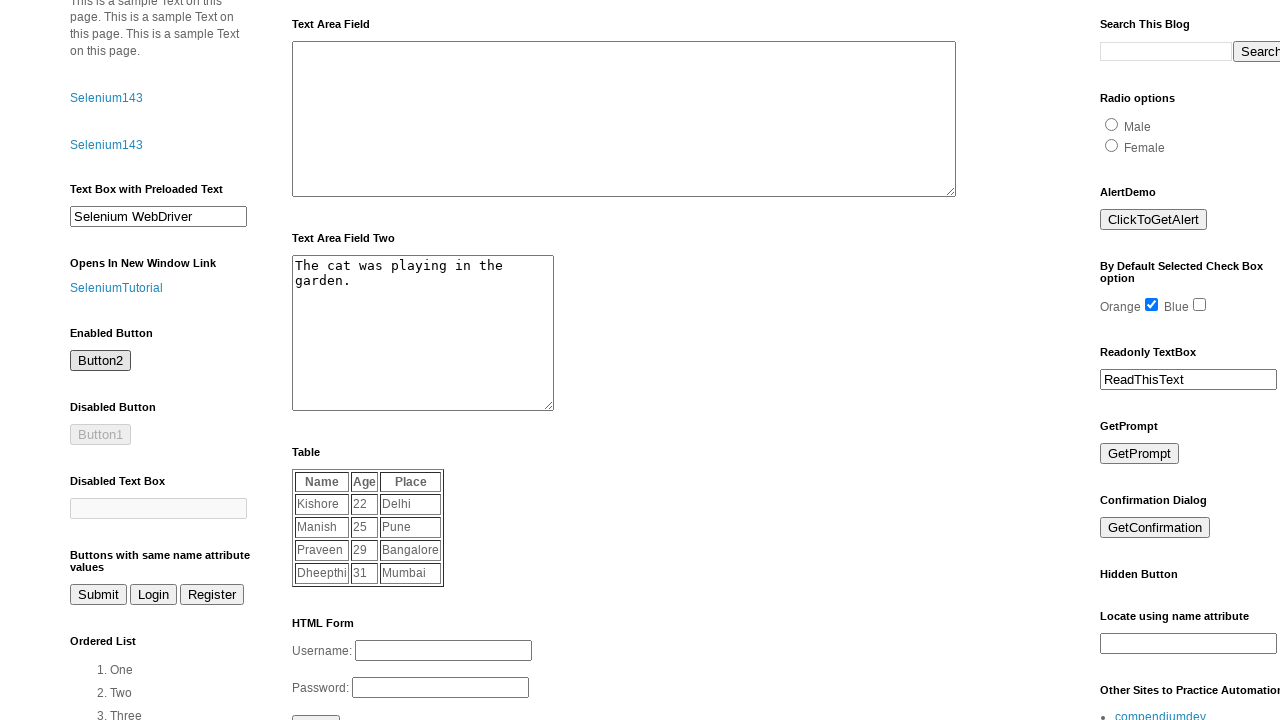

Attempted to fill disabled text box with regular fill (failed as expected) on #tb2
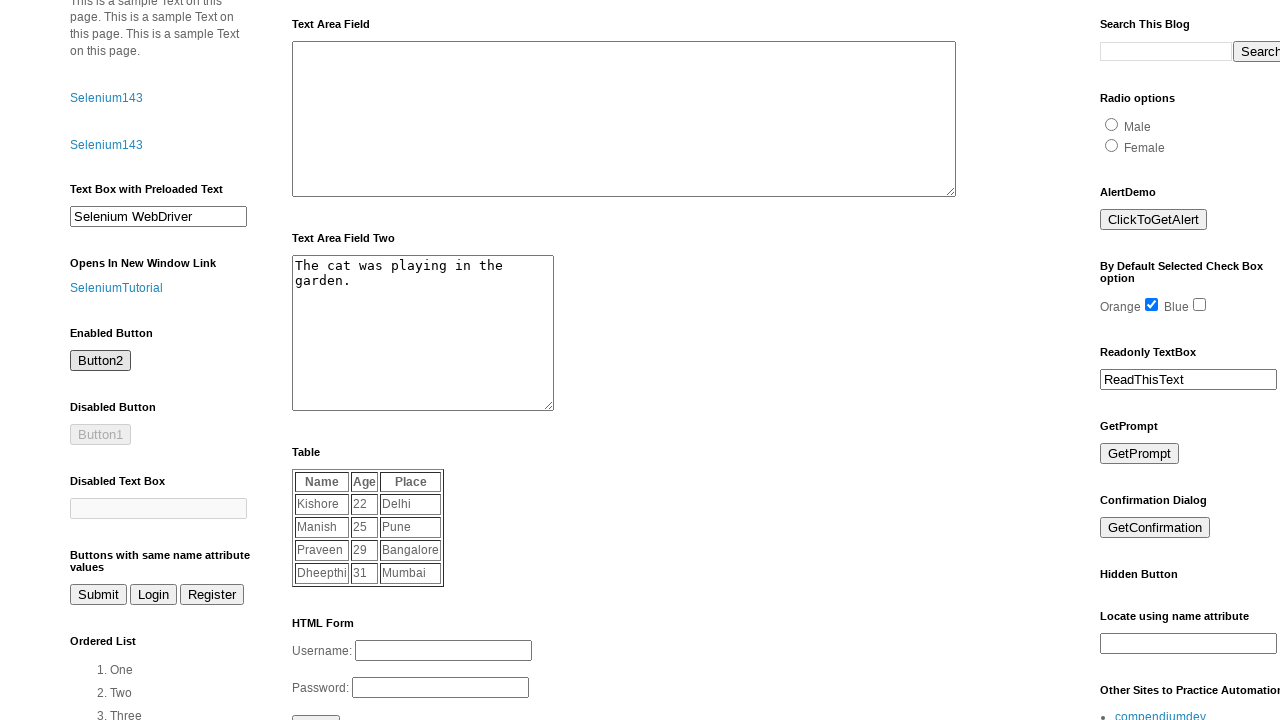

Used JavaScript to set text box value to 'Roddrix'
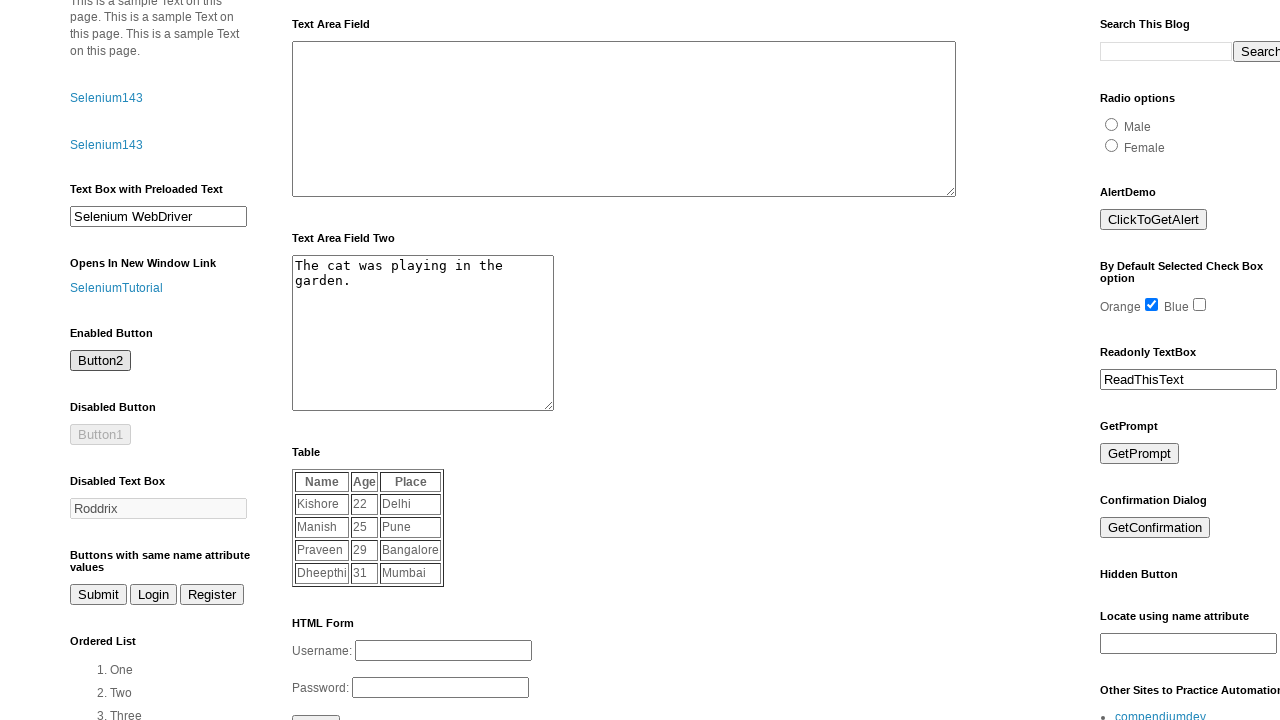

Used JavaScript to clear text box value
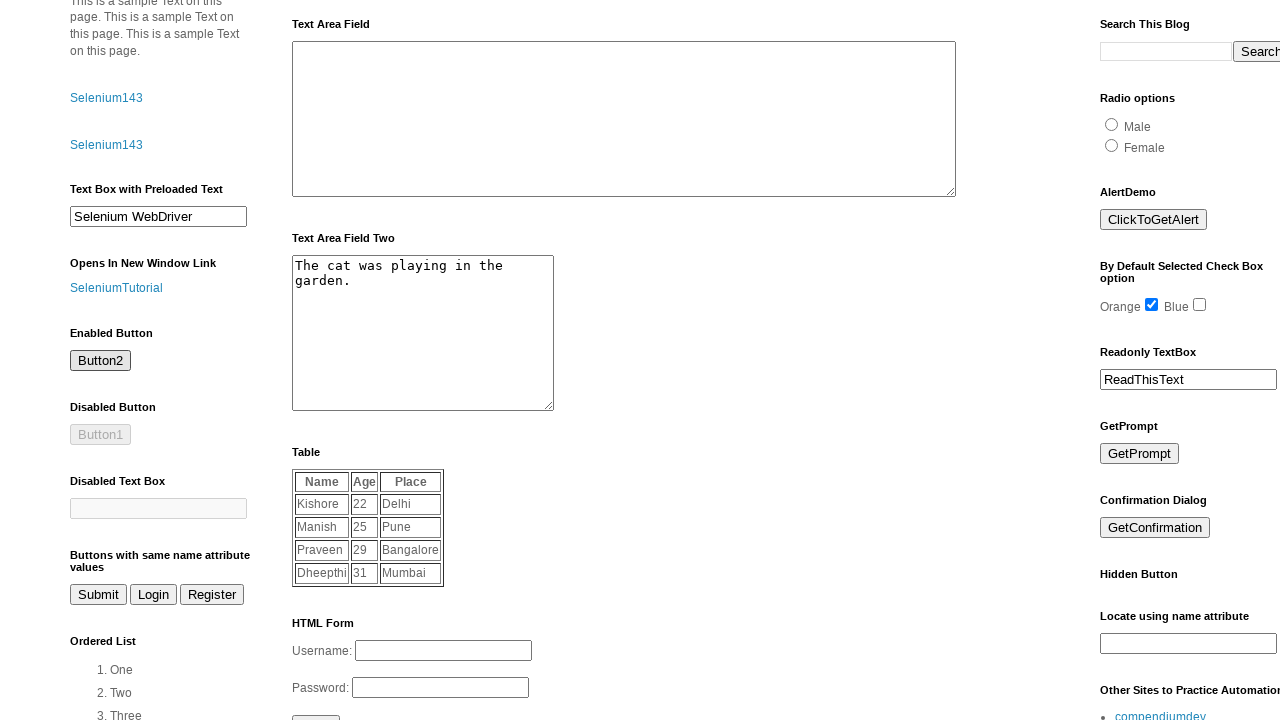

Used JavaScript to set text box value to 'Fredrick'
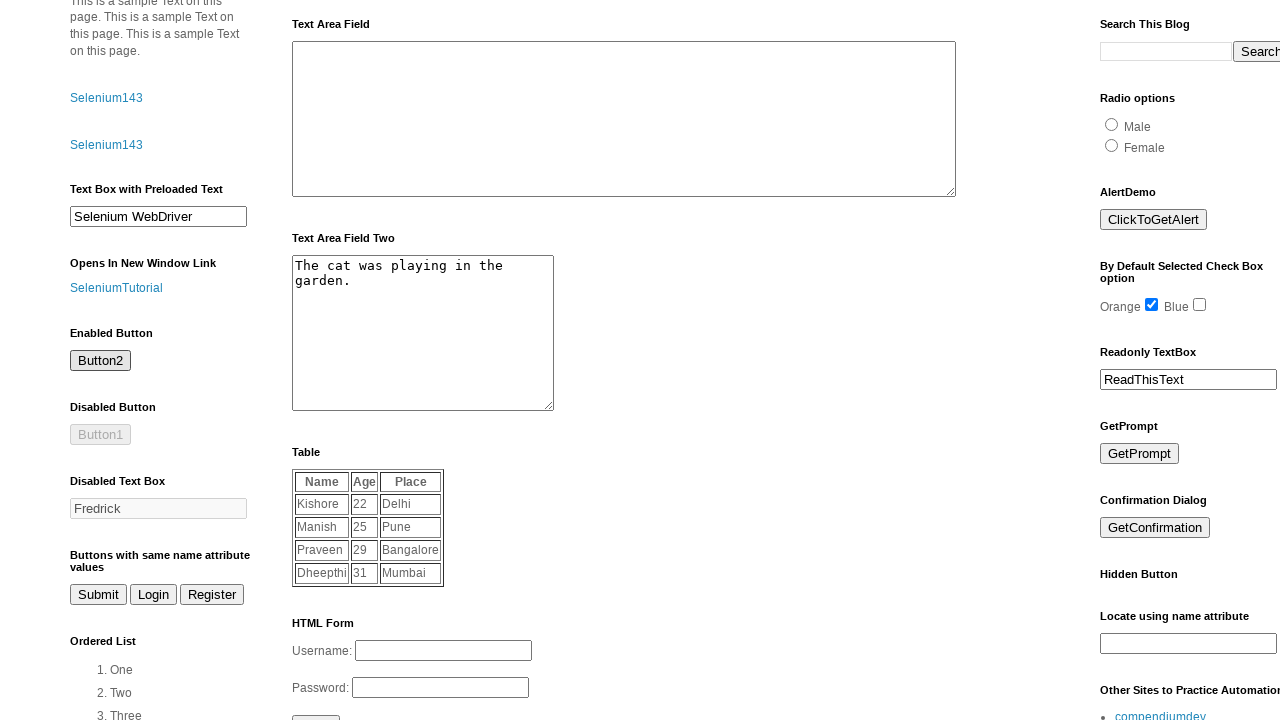

Scrolled page back to top
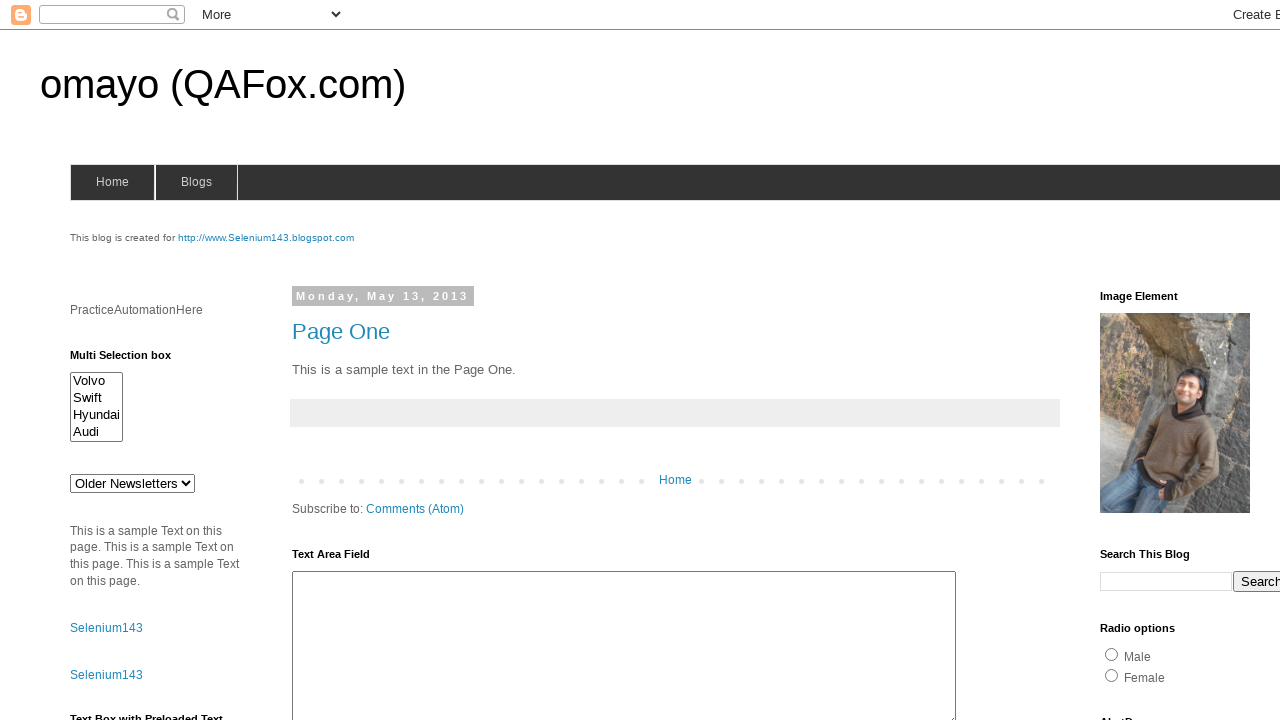

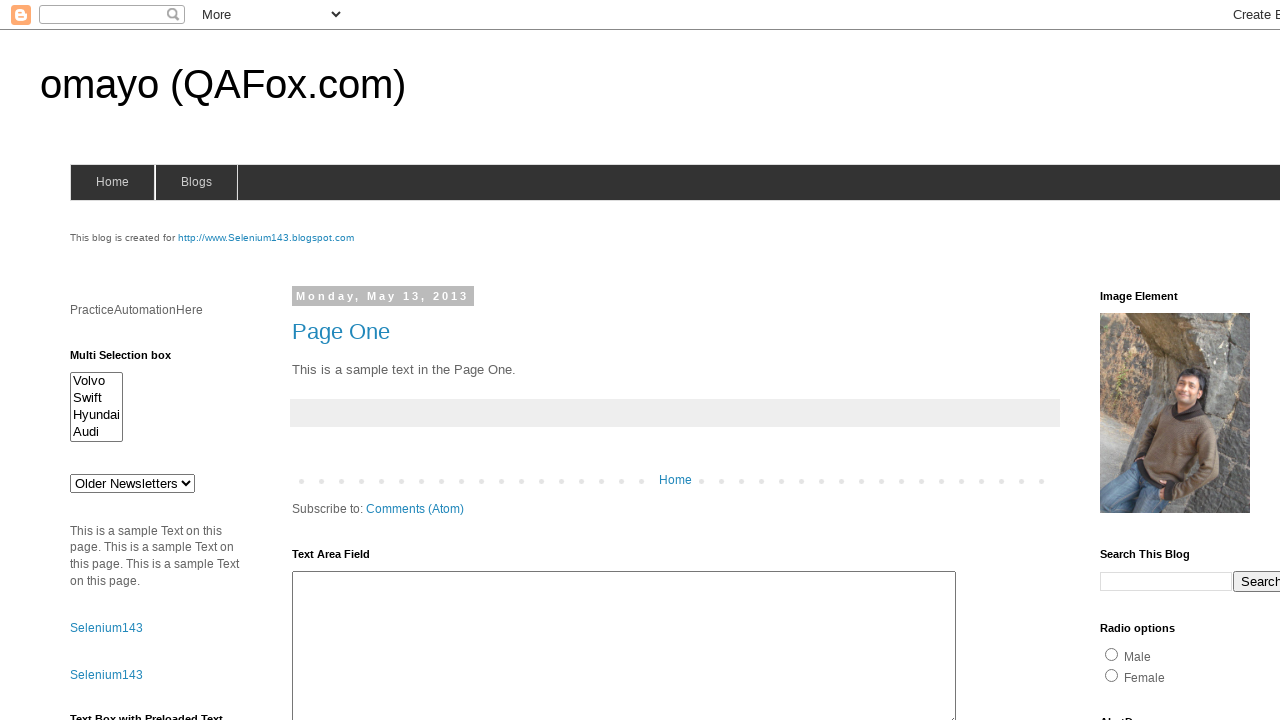